Tests checkbox interaction by iterating through a group of checkboxes and selecting the one with value "Butter"

Starting URL: http://www.echoecho.com/htmlforms10.htm

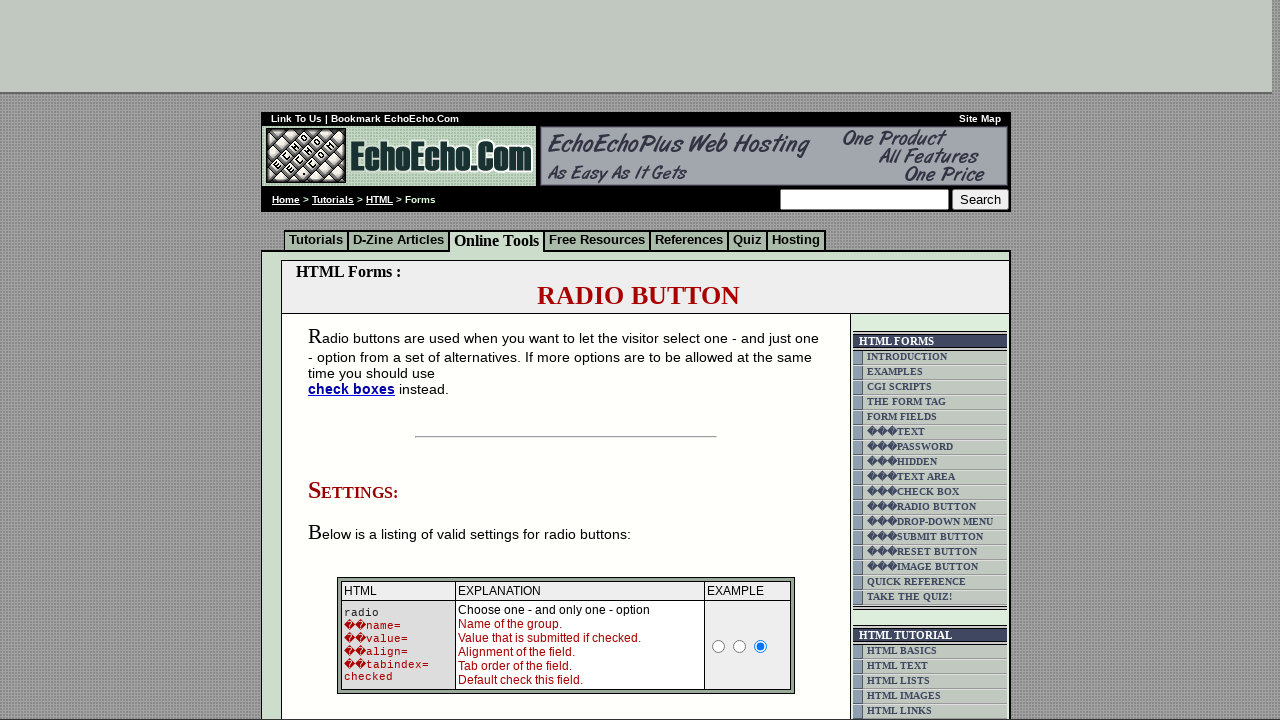

Waited for checkboxes with name 'group1' to be present
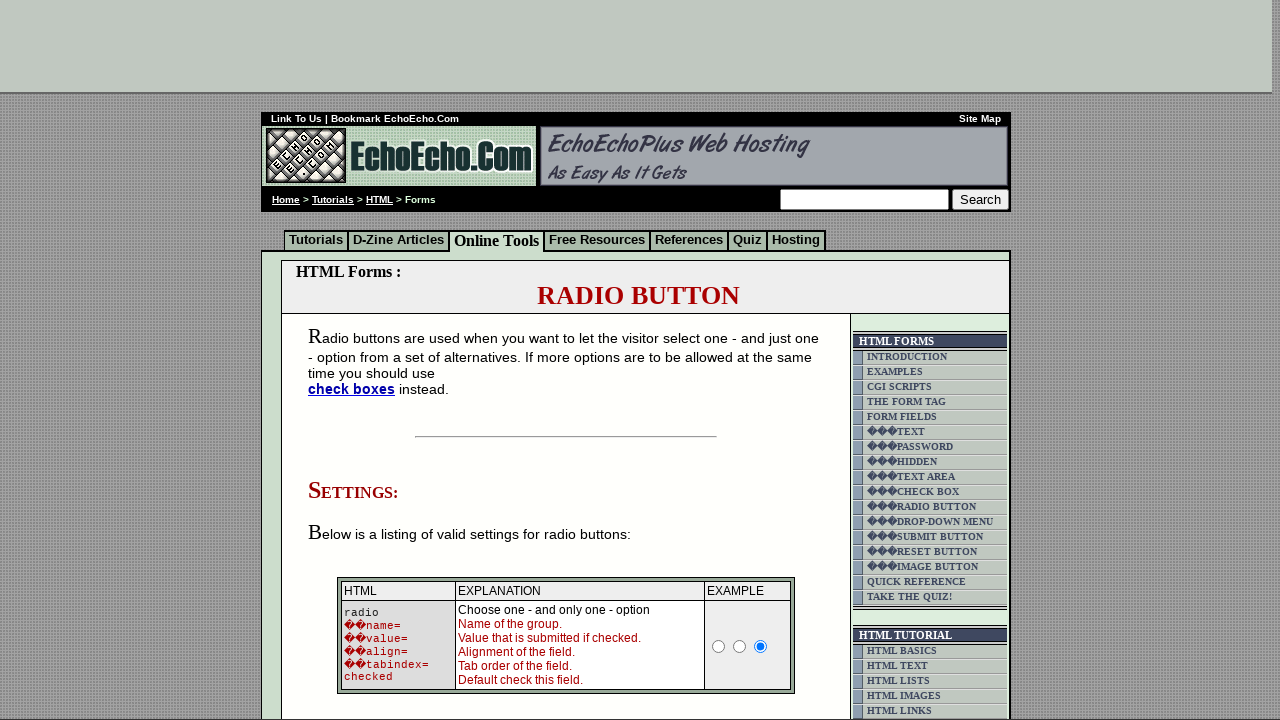

Located all checkboxes in group1
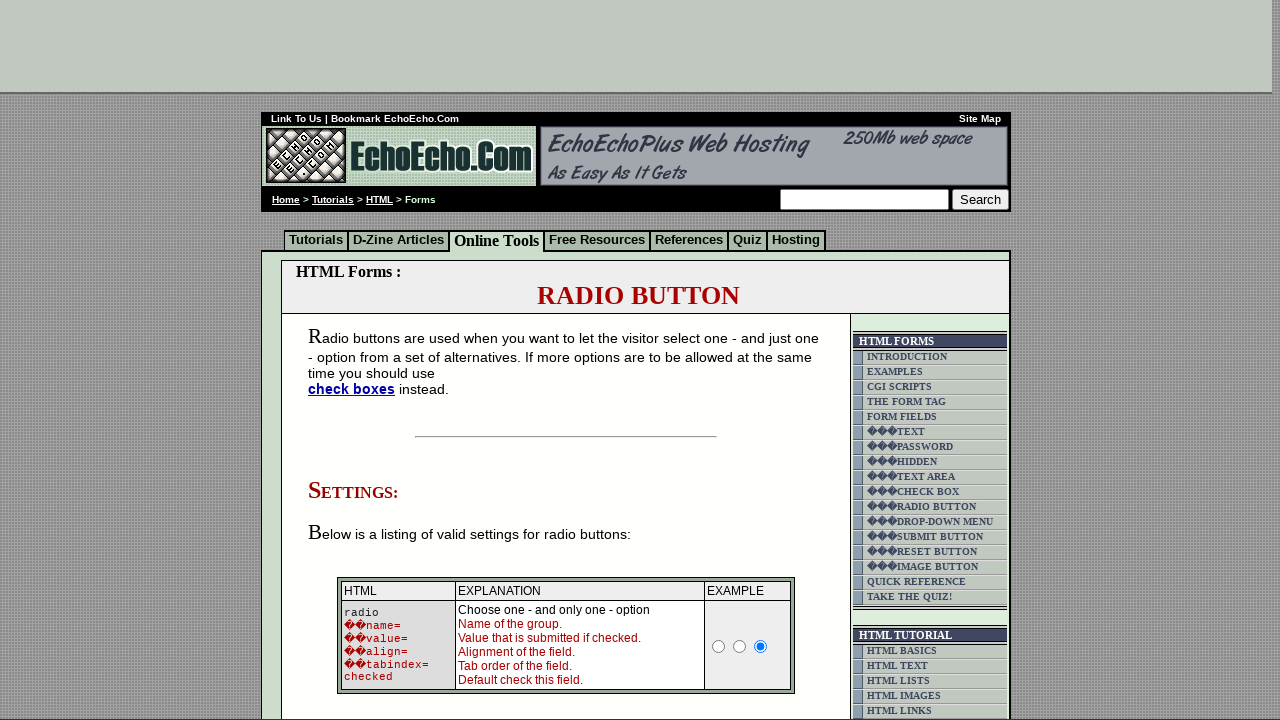

Found 3 checkboxes in group1
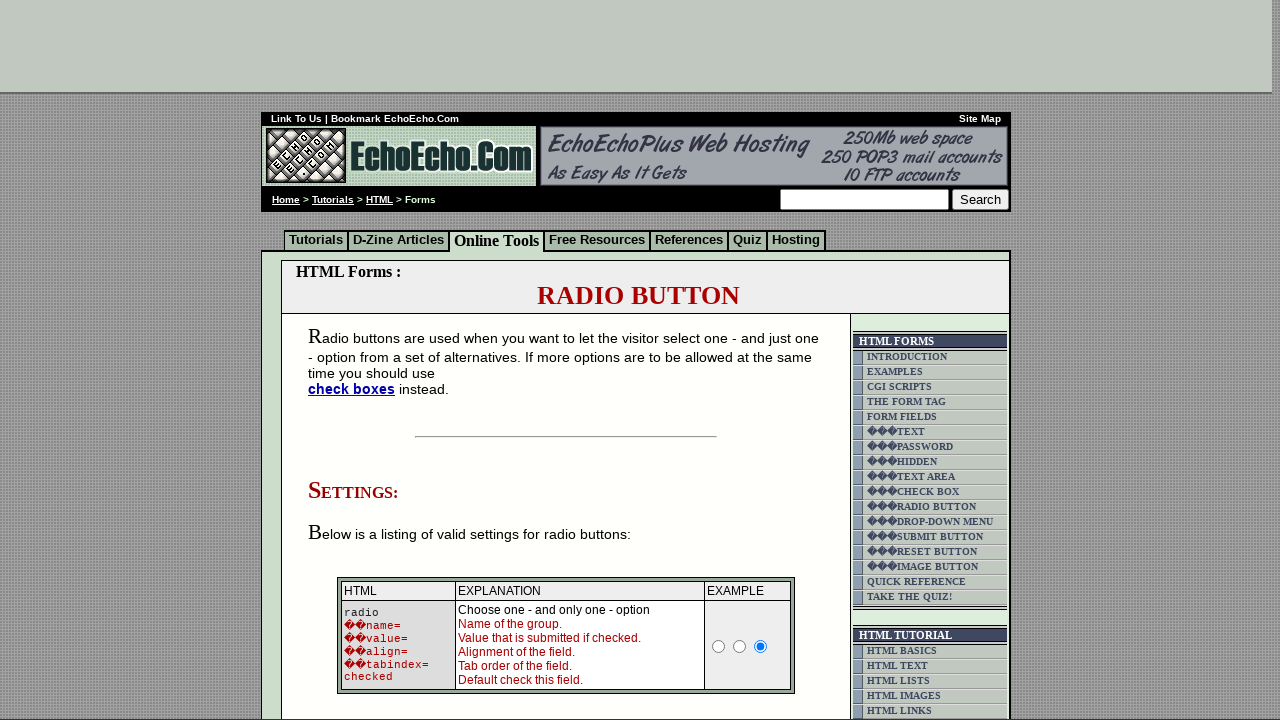

Retrieved checkbox at index 0
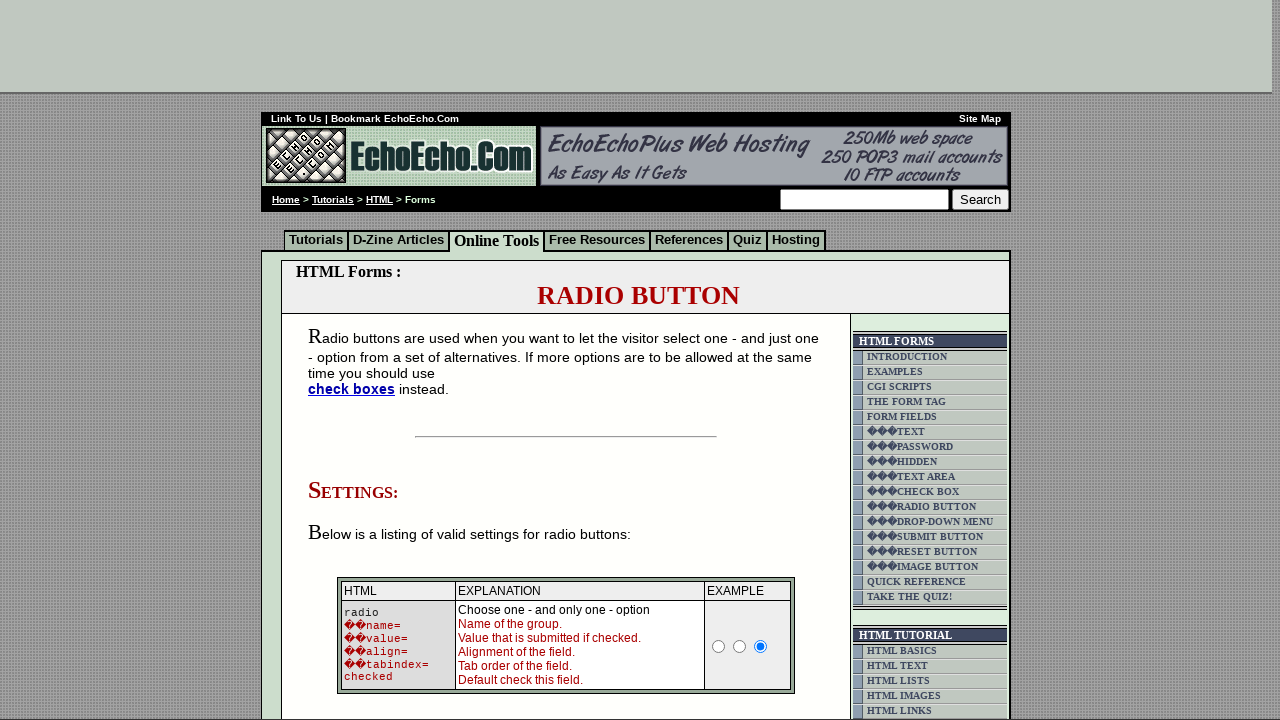

Got value attribute from checkbox: 'Milk'
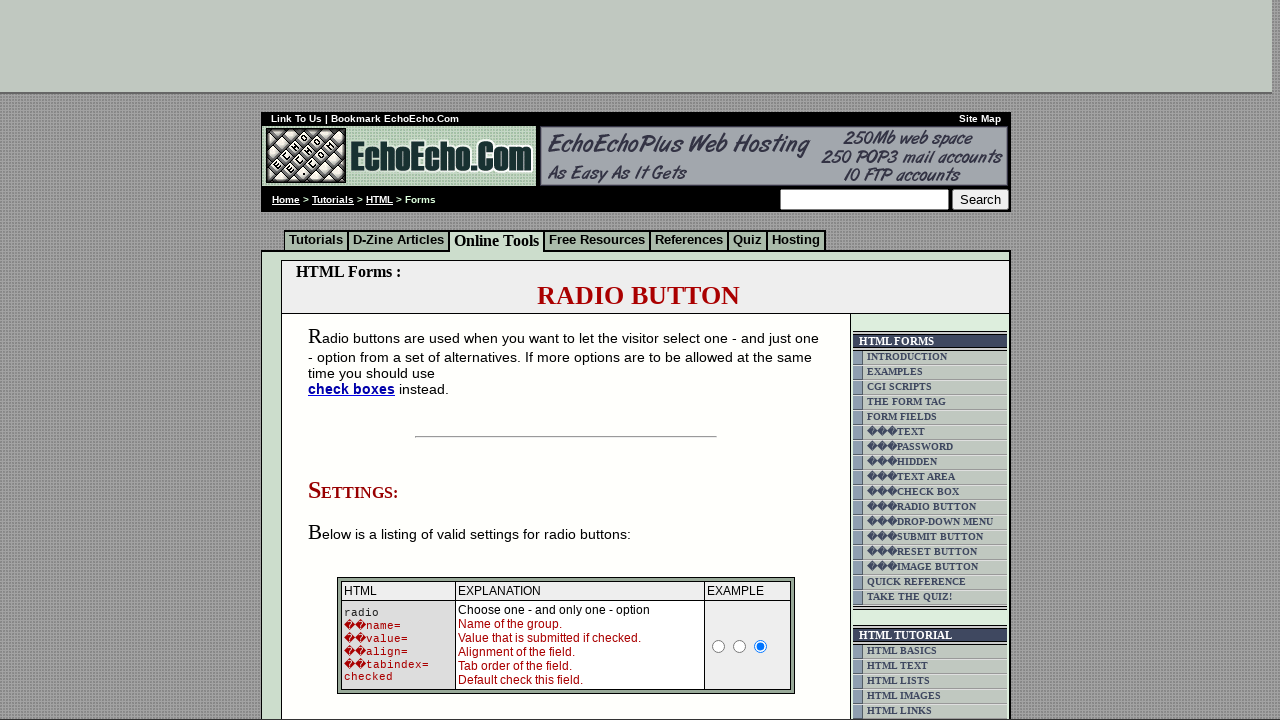

Retrieved checkbox at index 1
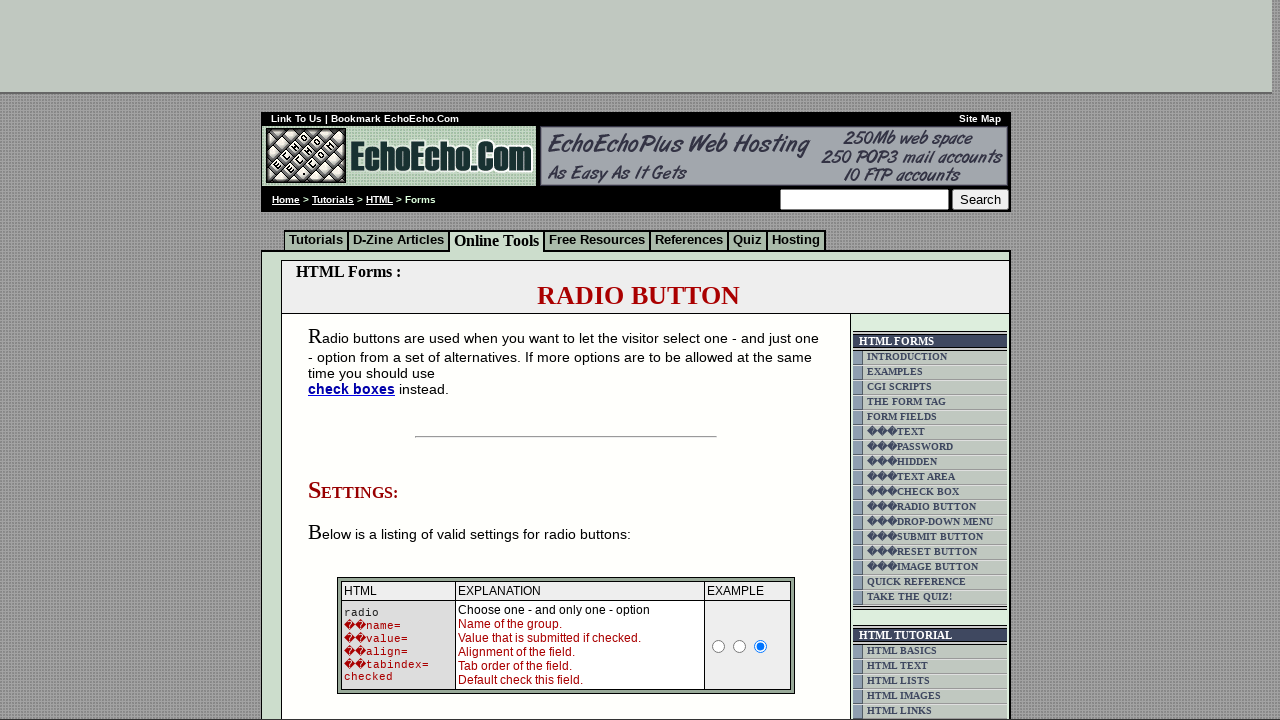

Got value attribute from checkbox: 'Butter'
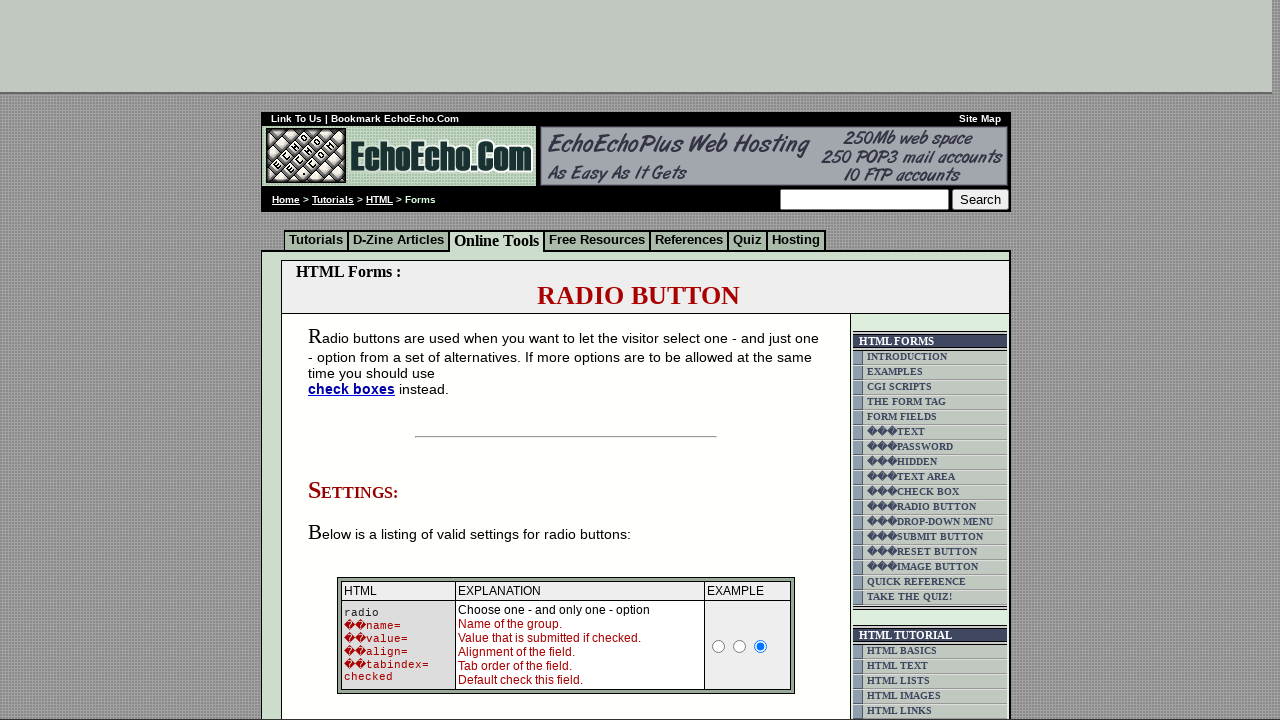

Clicked the checkbox with value 'Butter' at (356, 360) on input[name='group1'] >> nth=1
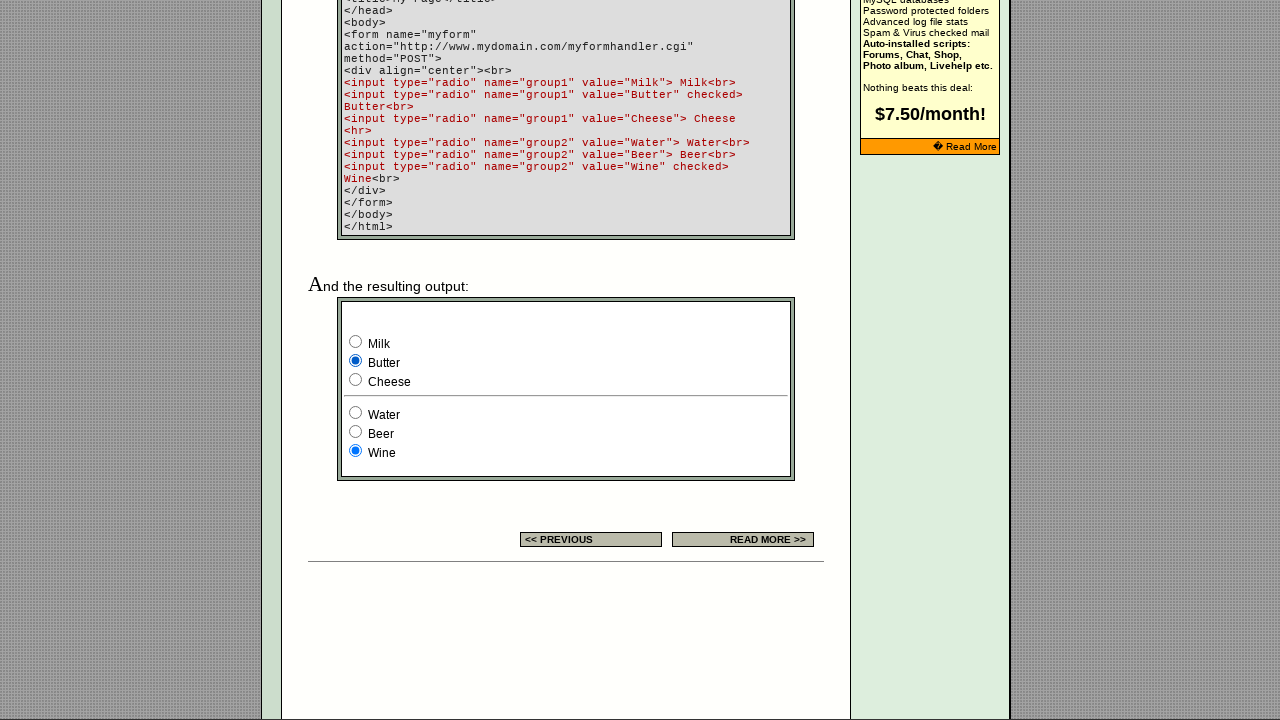

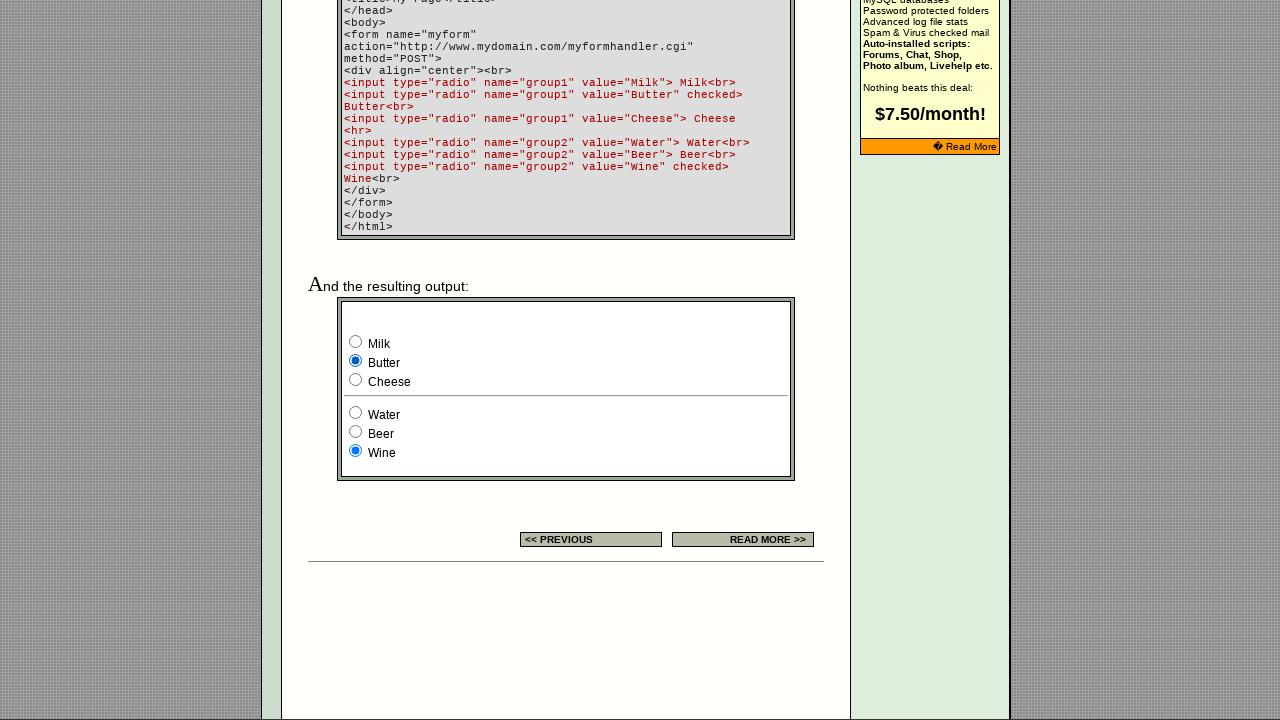